Tests hover functionality by hovering over three figures and verifying captions appear with correct usernames

Starting URL: https://the-internet.herokuapp.com/hovers

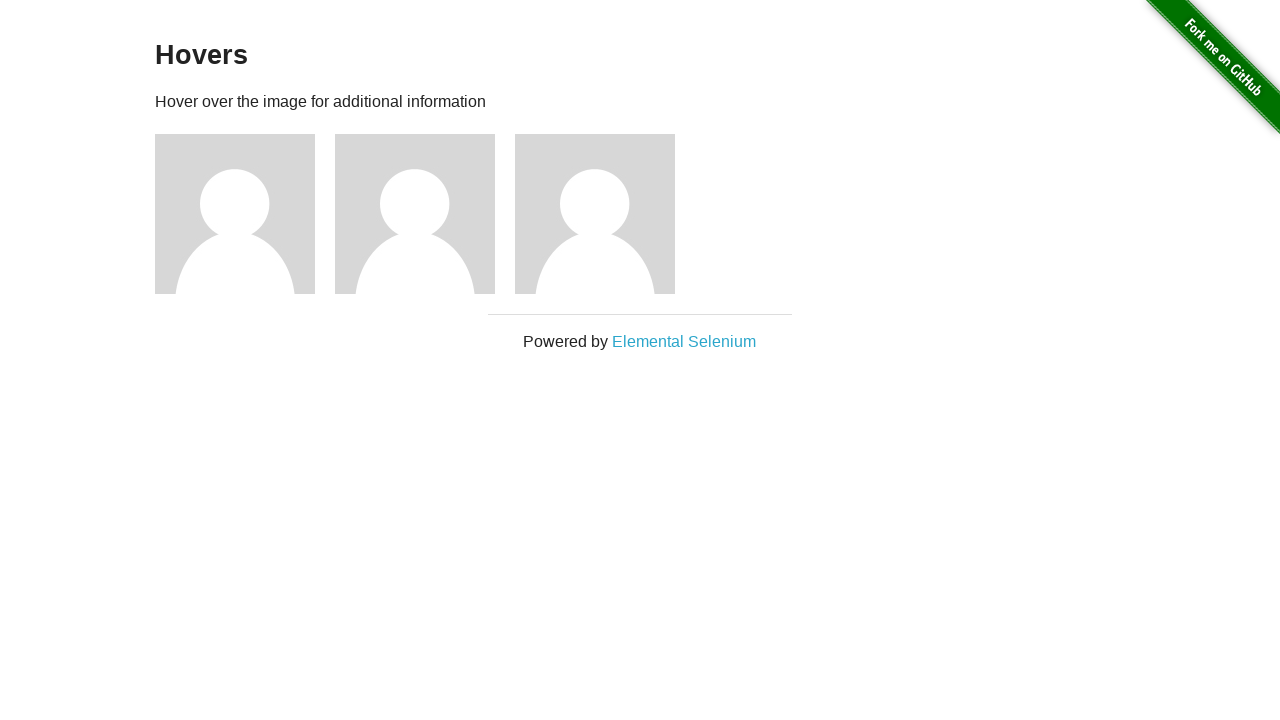

Hovered over first figure at (245, 214) on .figure:nth-child(3)
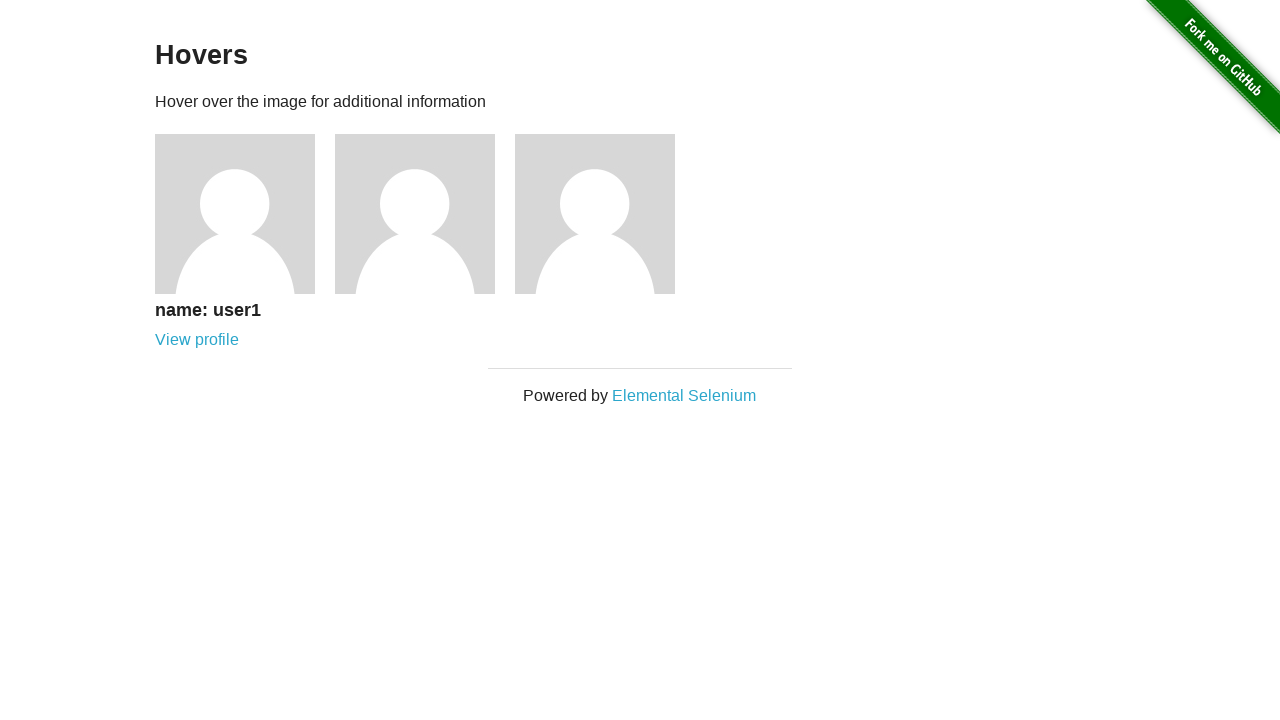

First figure caption appeared with username
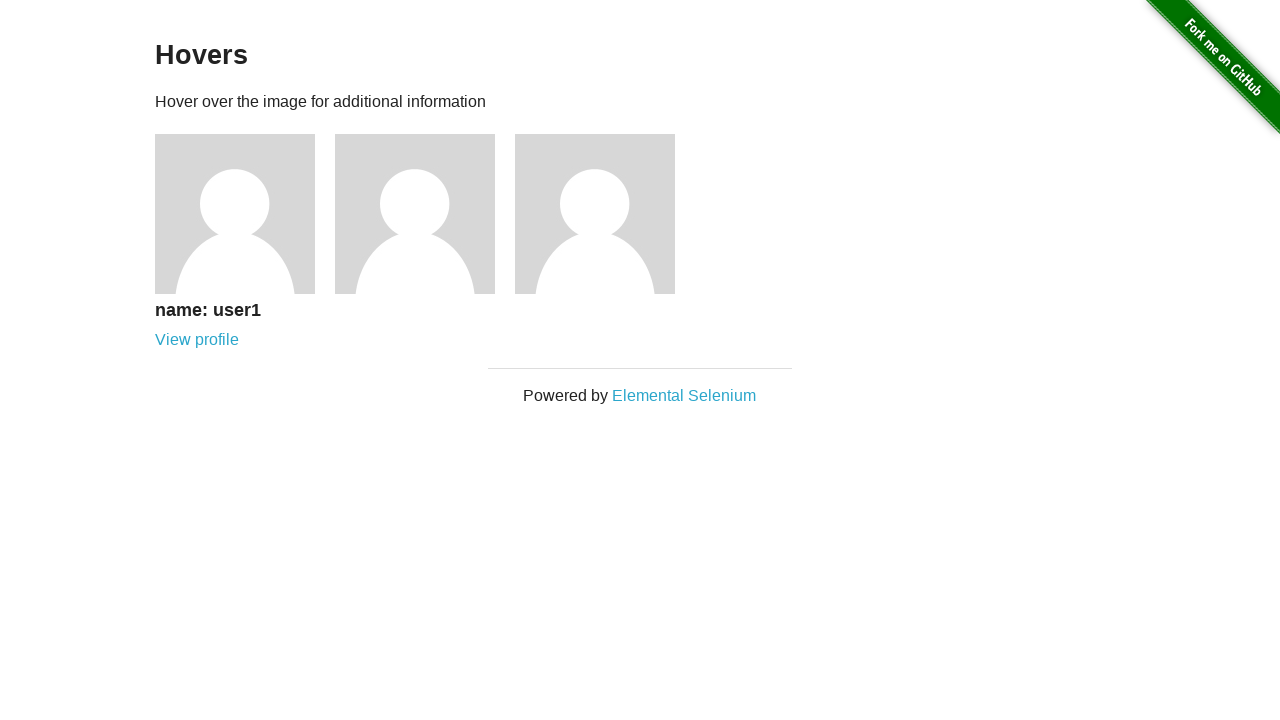

Hovered over second figure at (425, 214) on .figure:nth-child(4)
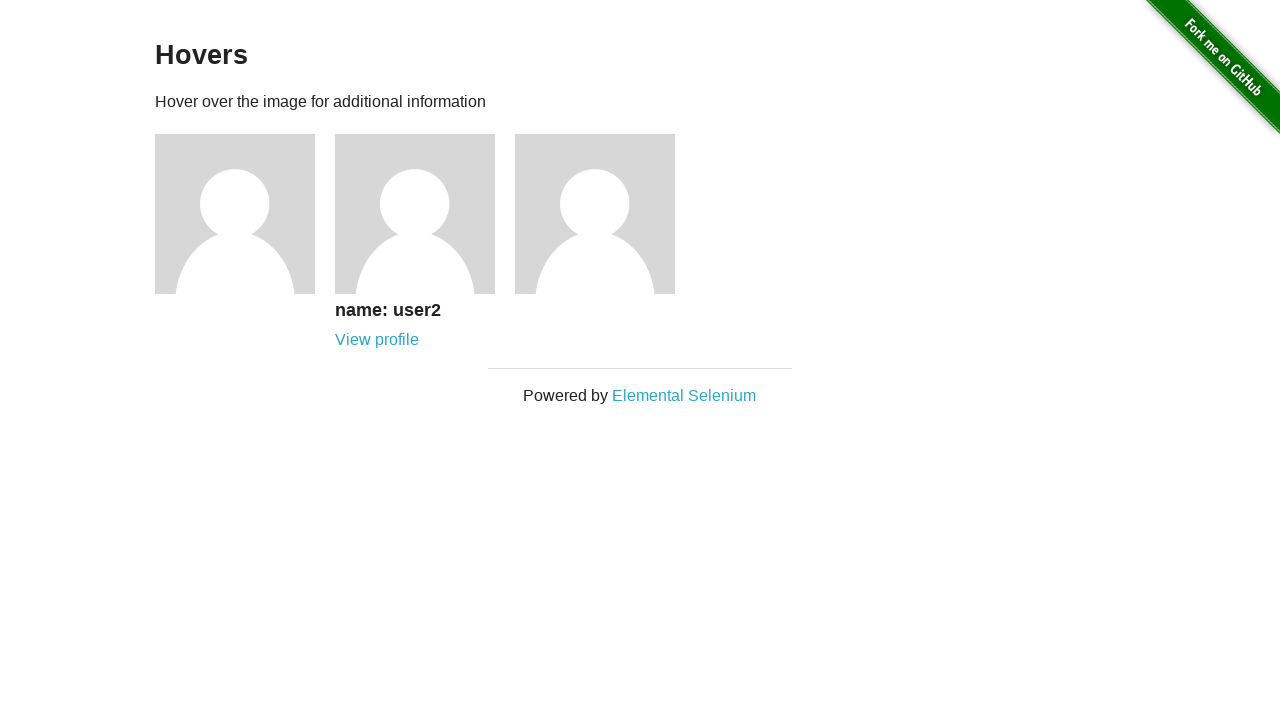

Second figure caption appeared with username
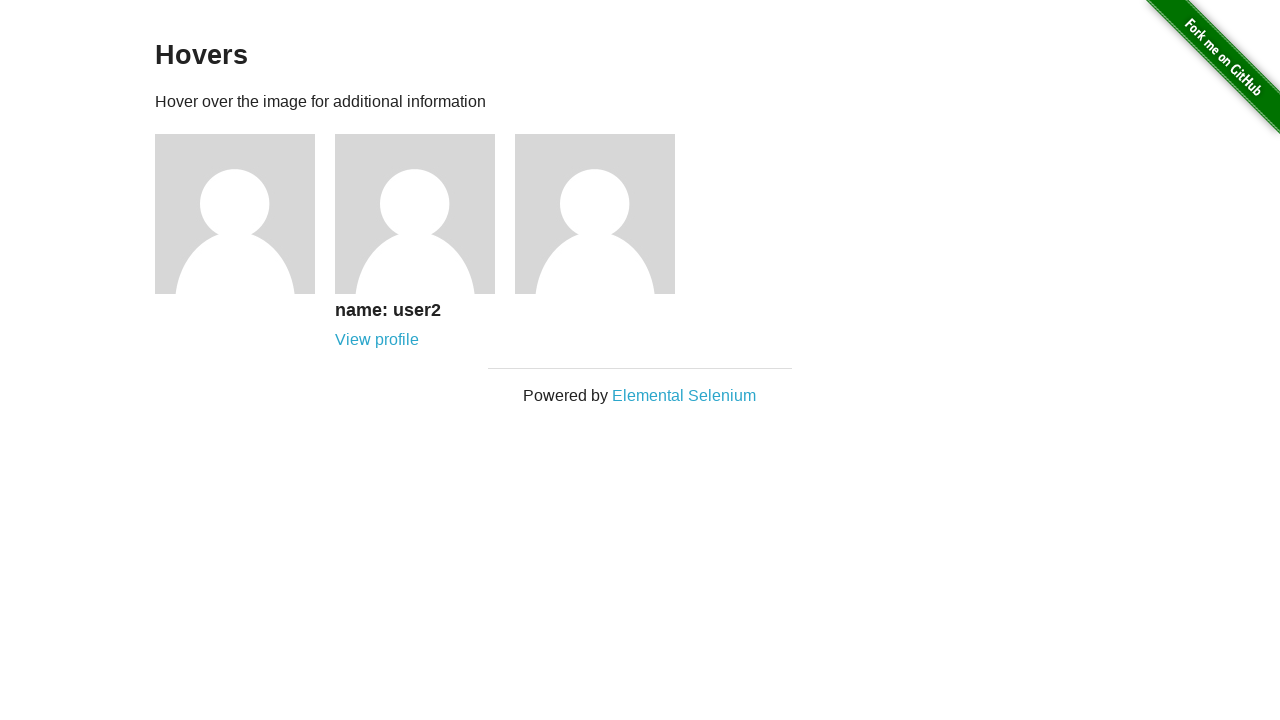

Hovered over third figure at (605, 214) on .figure:nth-child(5)
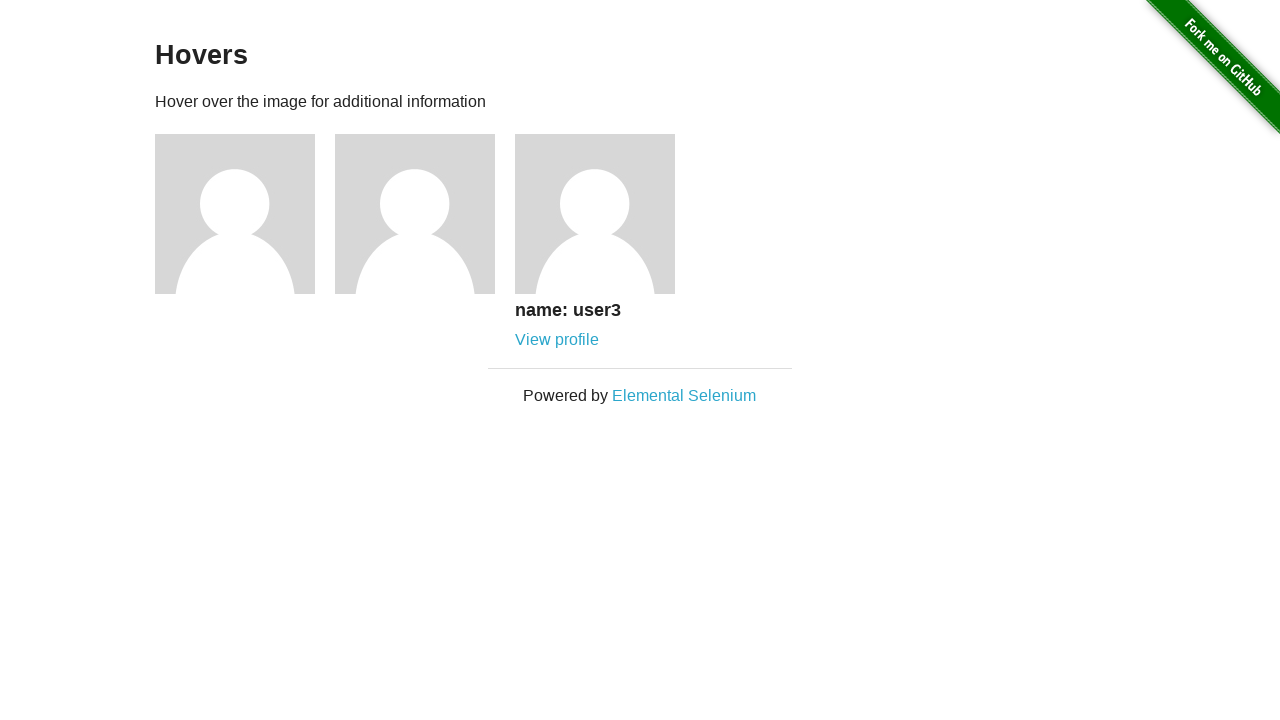

Third figure caption appeared with username
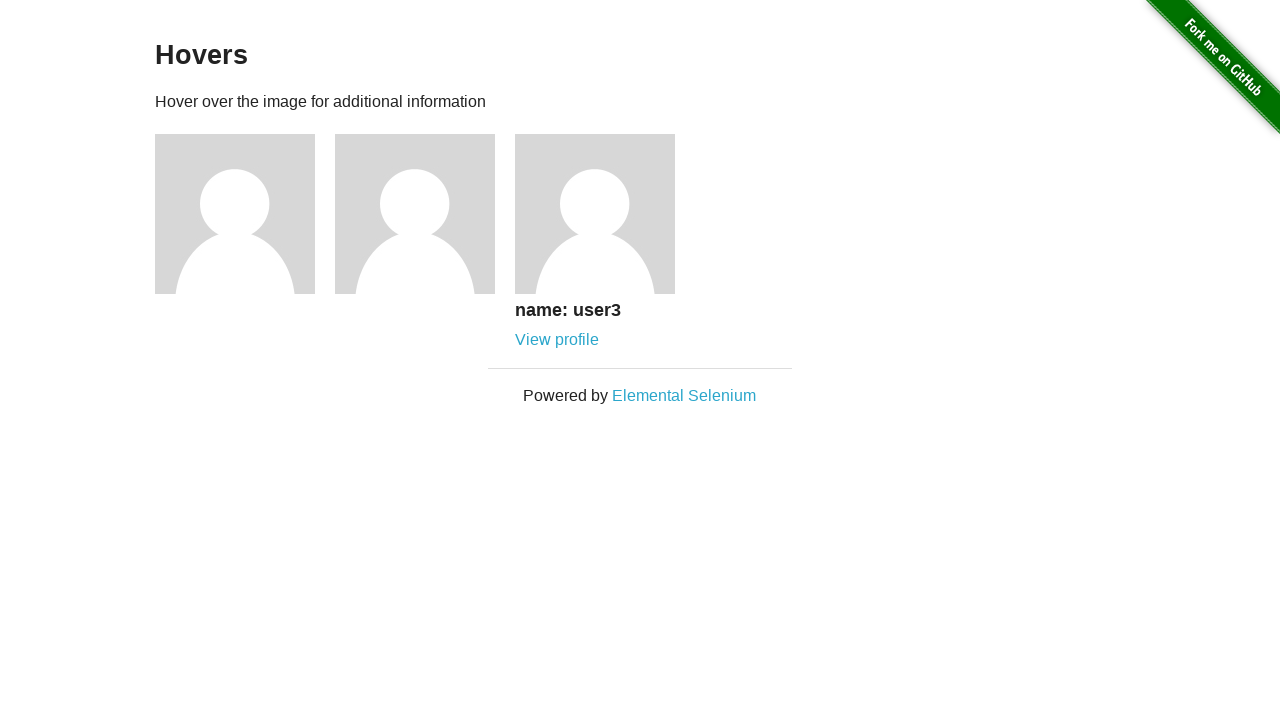

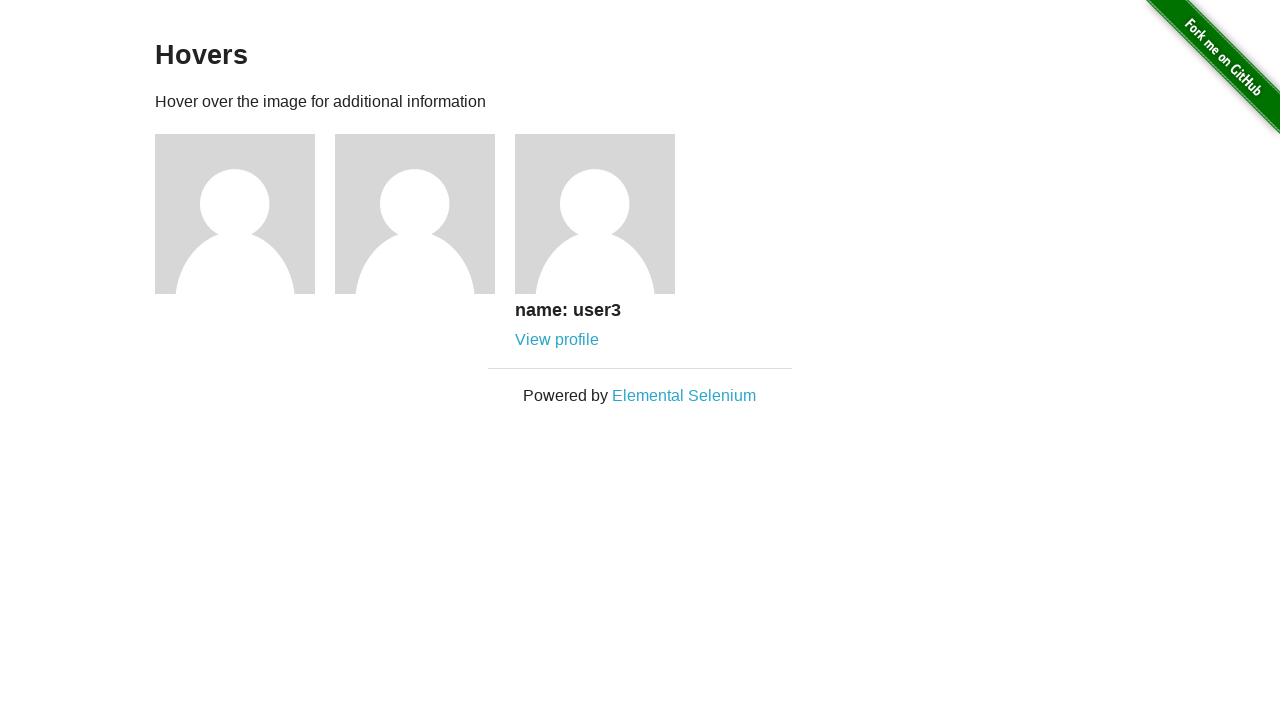